Tests that a todo item is removed when edited to an empty string.

Starting URL: https://demo.playwright.dev/todomvc

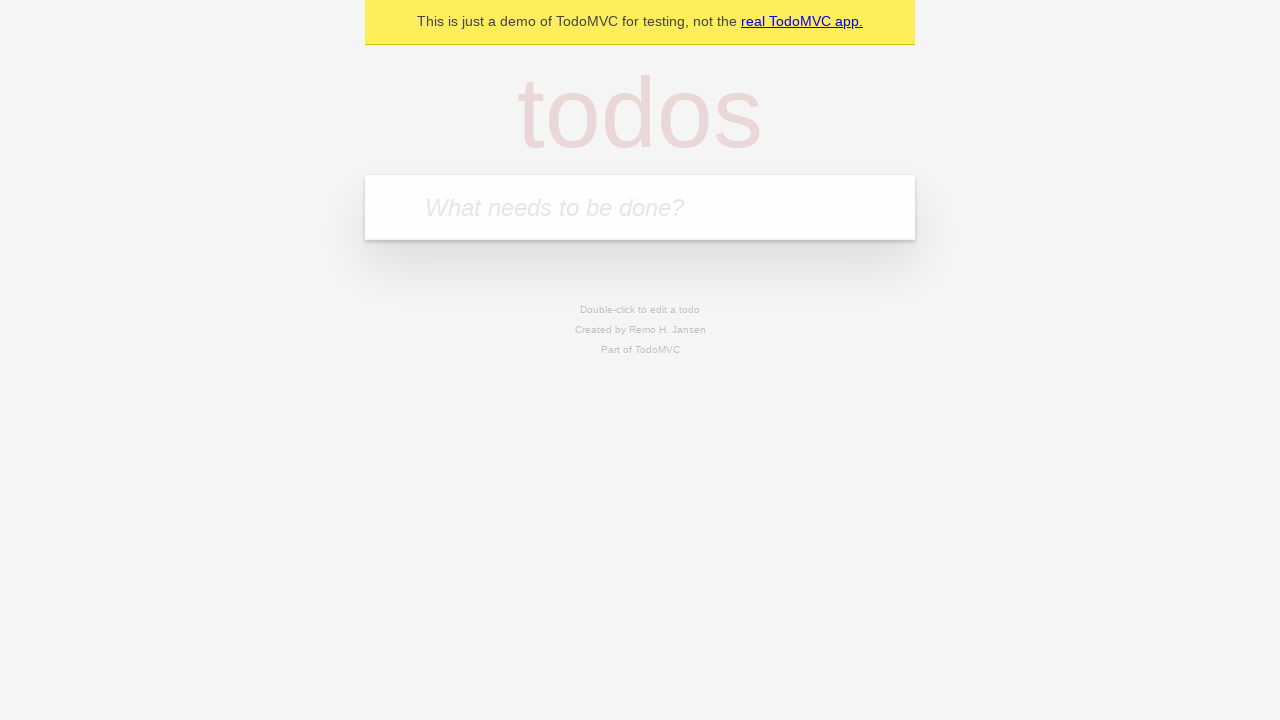

Filled input field with first todo 'buy some cheese' on internal:attr=[placeholder="What needs to be done?"i]
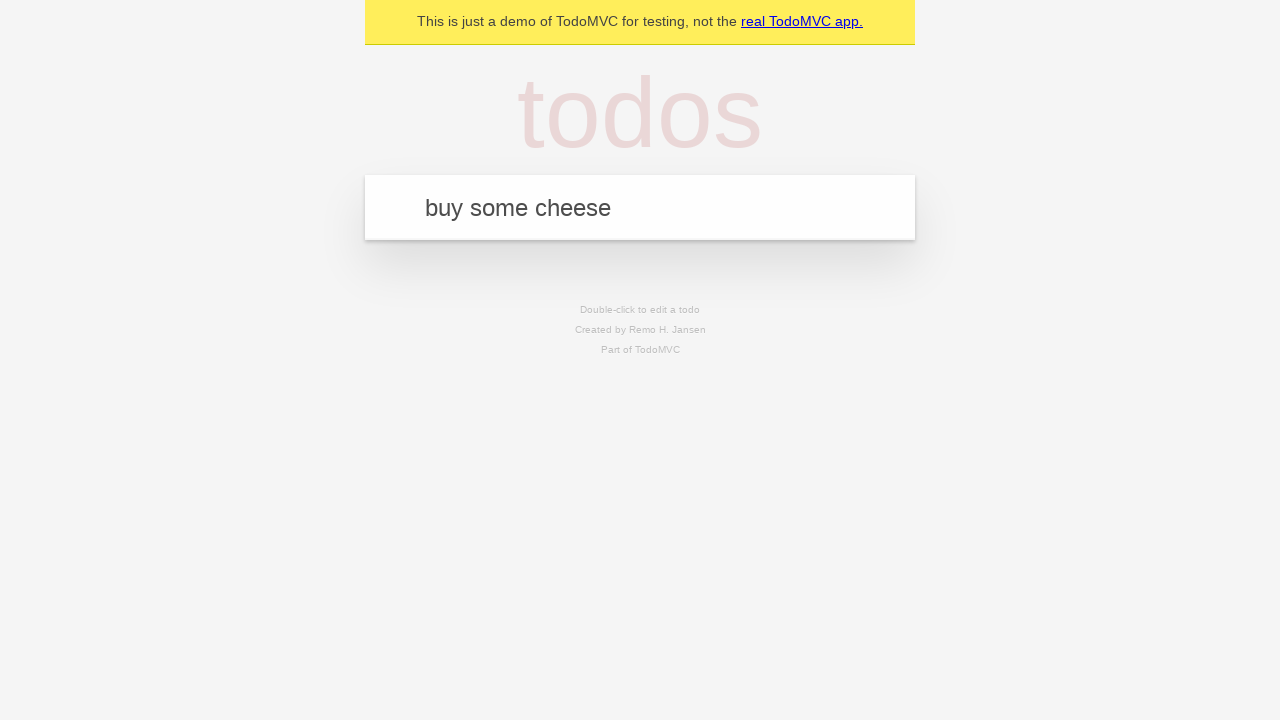

Pressed Enter to add first todo item on internal:attr=[placeholder="What needs to be done?"i]
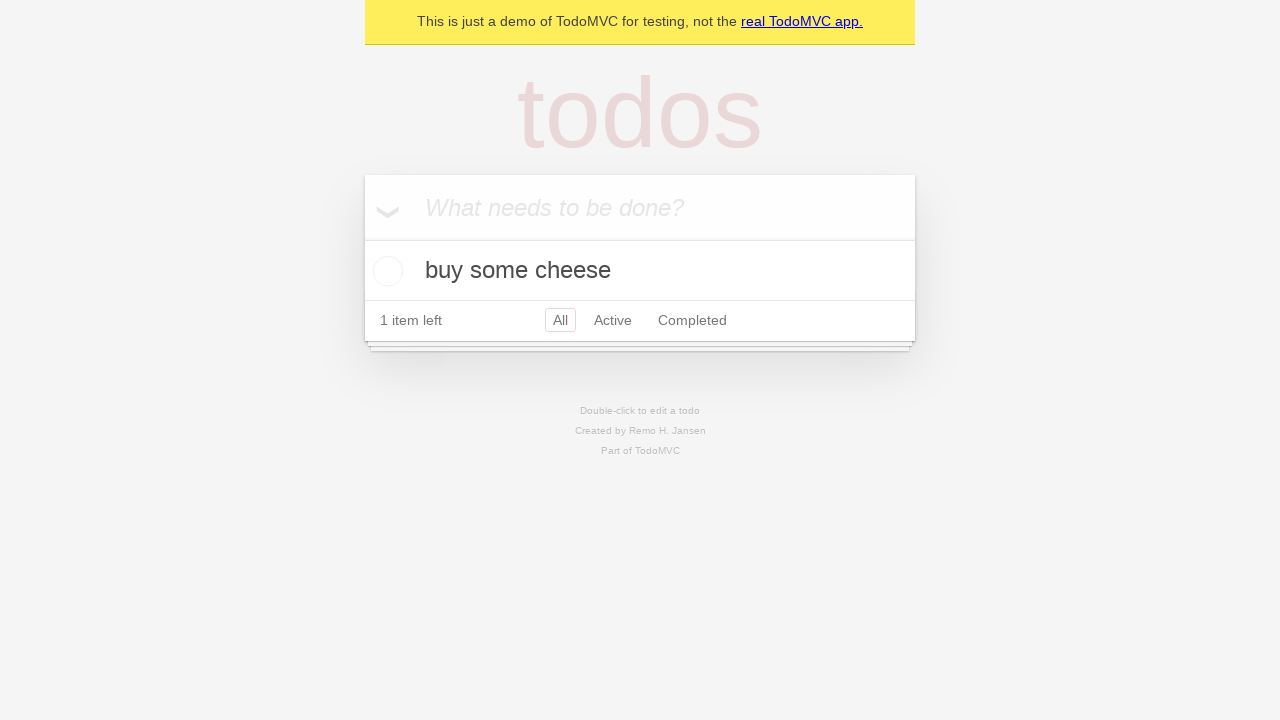

Filled input field with second todo 'feed the cat' on internal:attr=[placeholder="What needs to be done?"i]
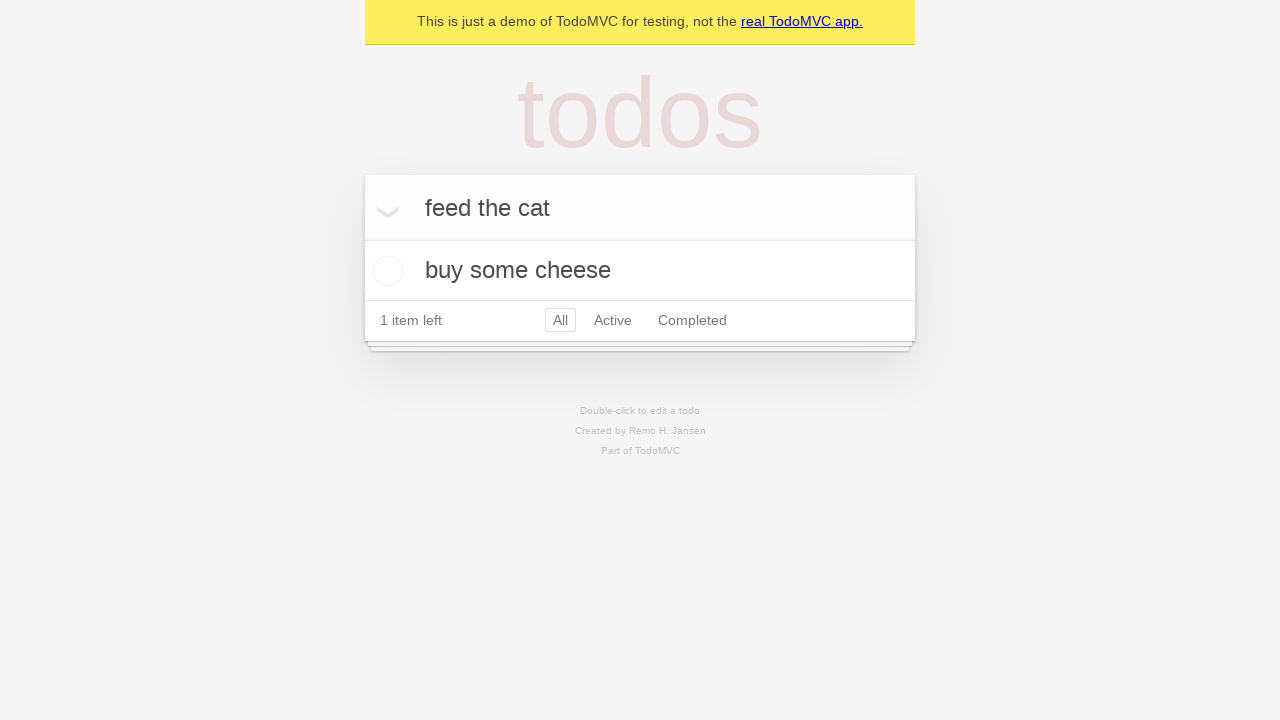

Pressed Enter to add second todo item on internal:attr=[placeholder="What needs to be done?"i]
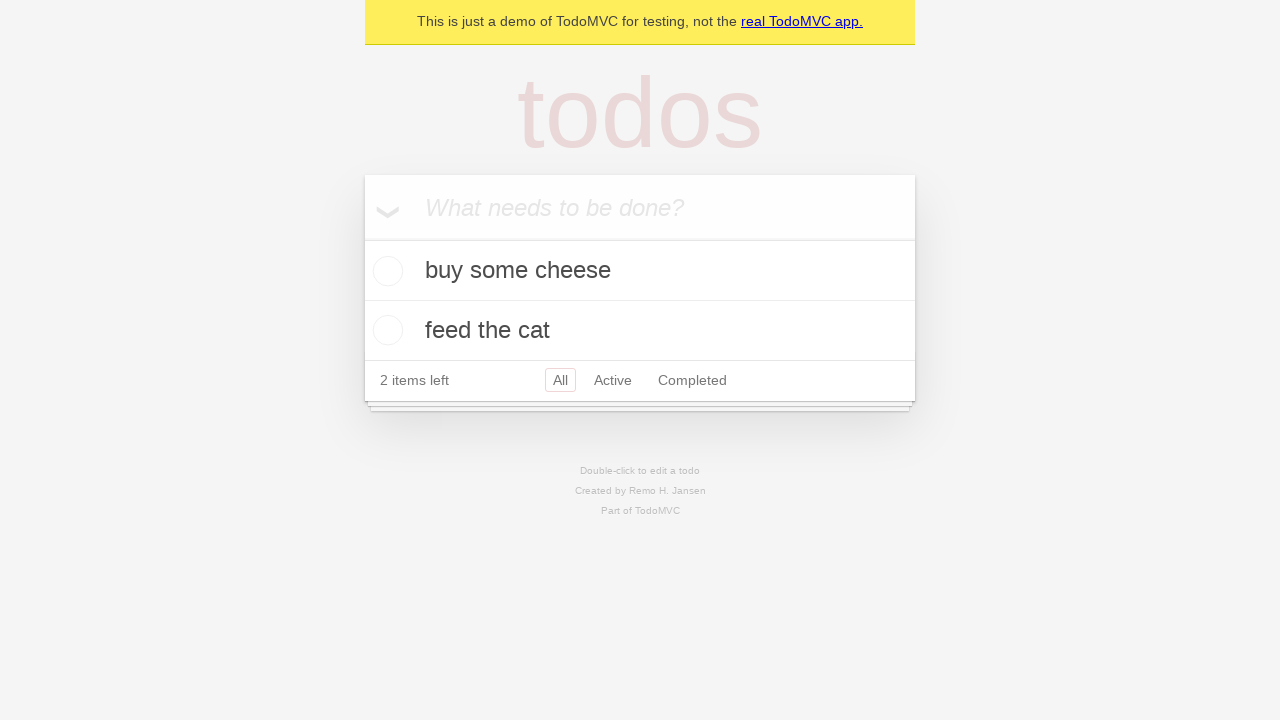

Filled input field with third todo 'book a doctors appointment' on internal:attr=[placeholder="What needs to be done?"i]
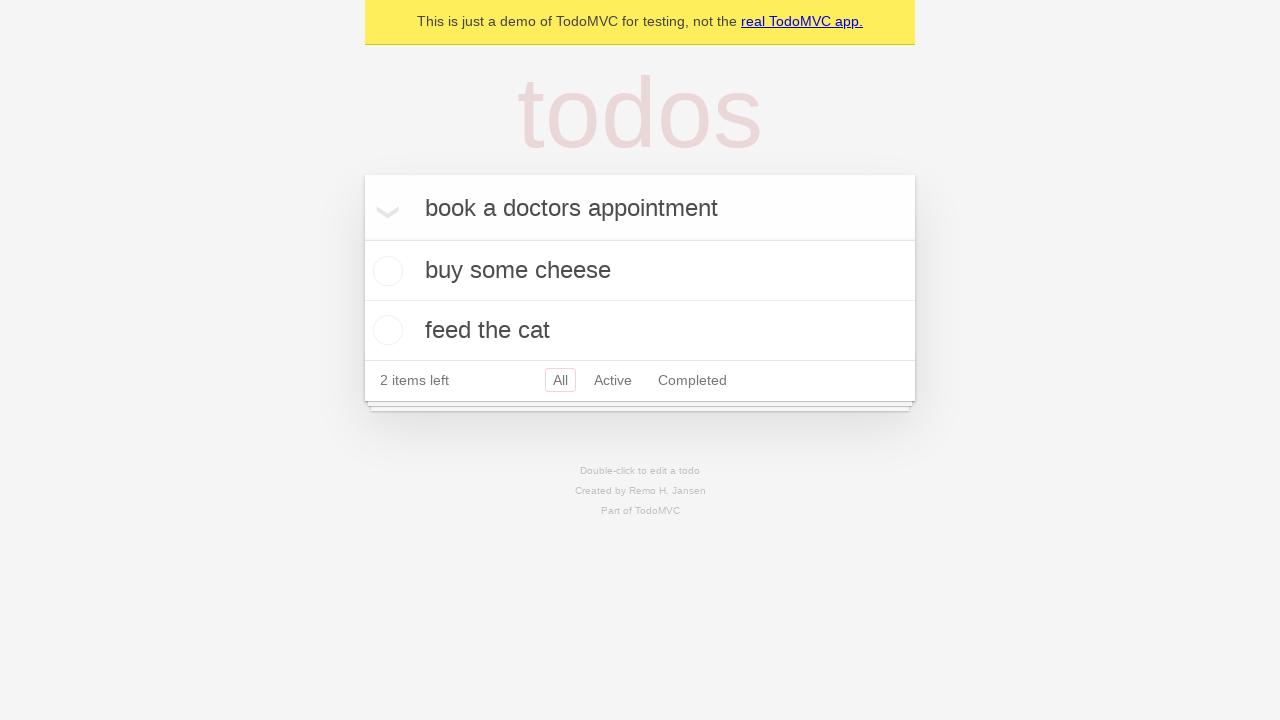

Pressed Enter to add third todo item on internal:attr=[placeholder="What needs to be done?"i]
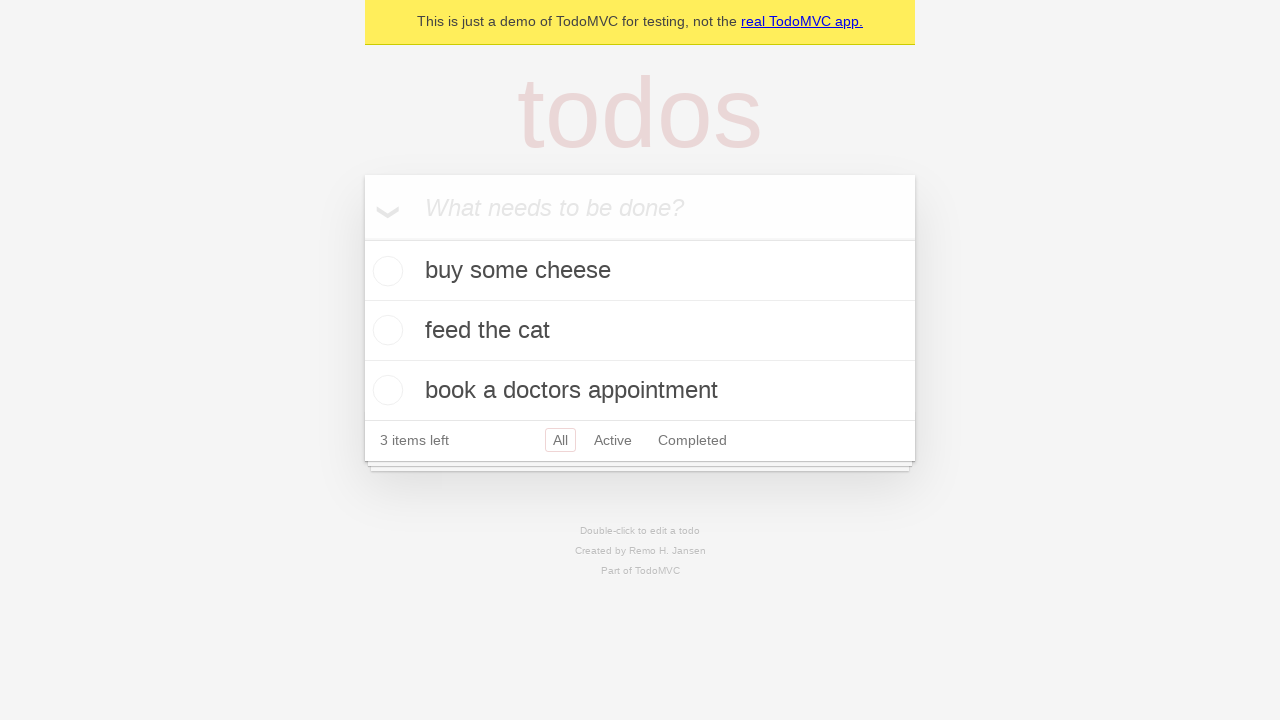

Double-clicked second todo item to enter edit mode at (640, 331) on internal:testid=[data-testid="todo-item"s] >> nth=1
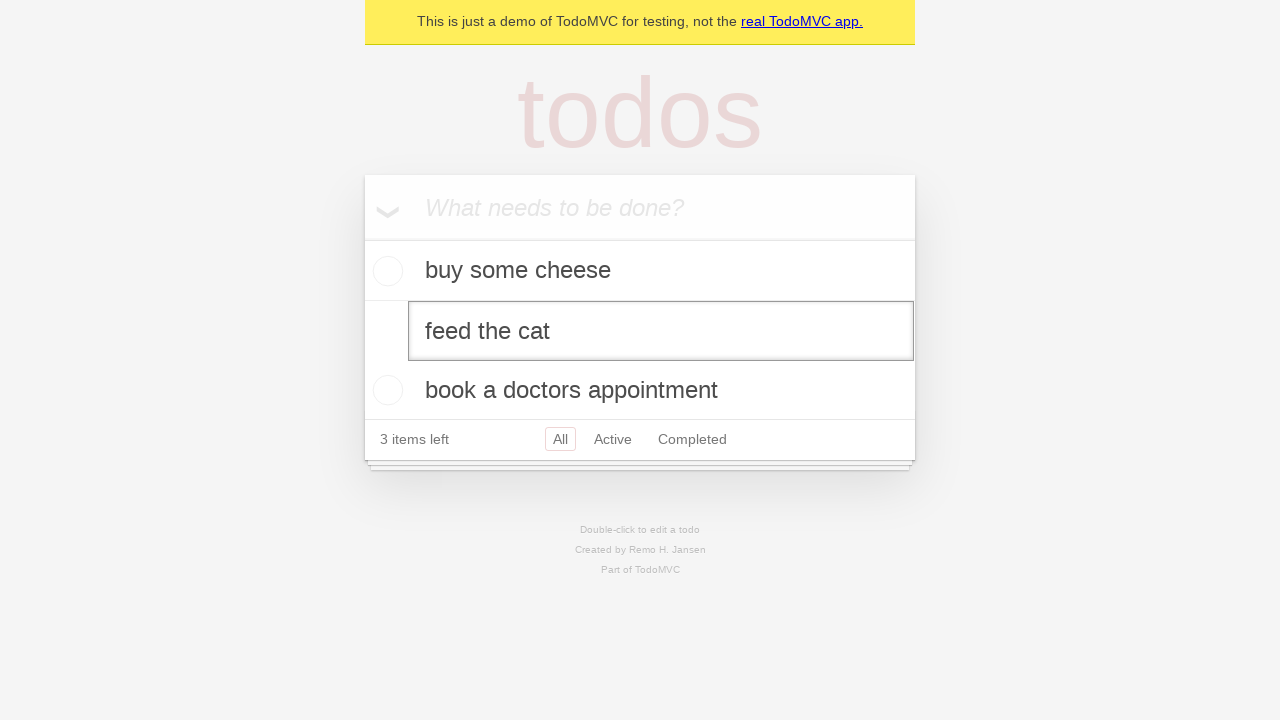

Cleared text in edit field, leaving empty string on internal:testid=[data-testid="todo-item"s] >> nth=1 >> internal:role=textbox[nam
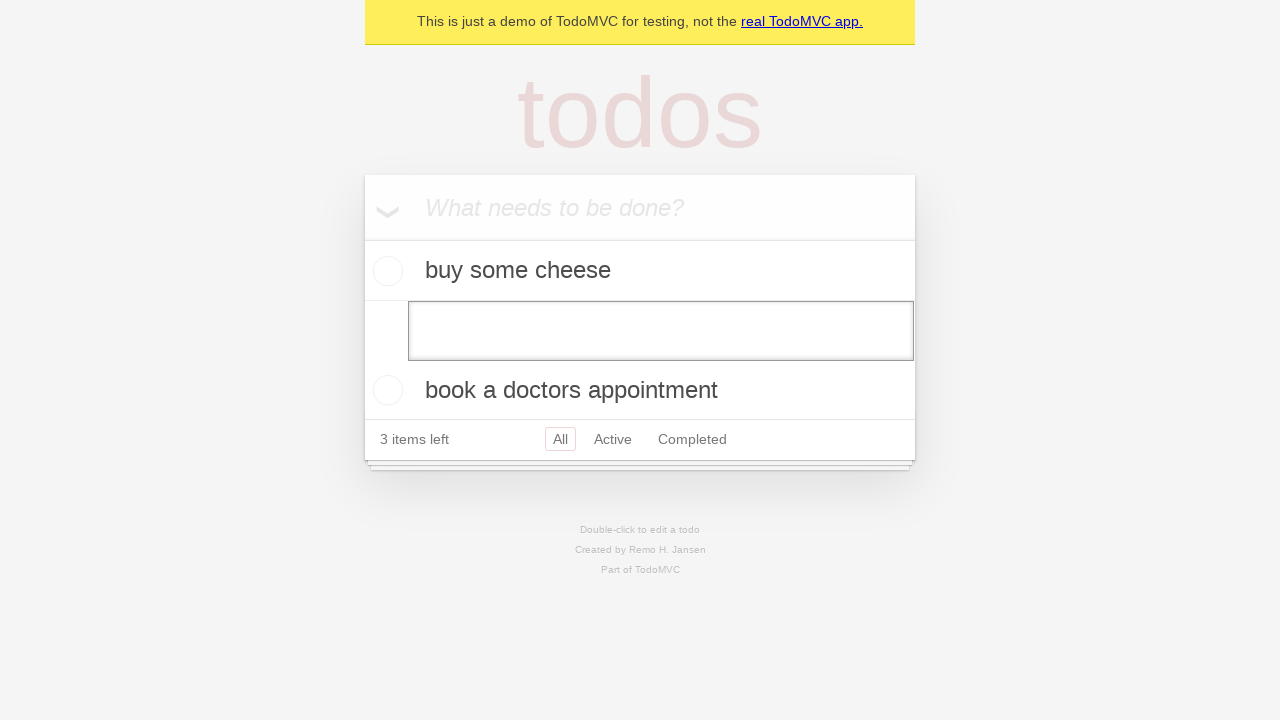

Pressed Enter to confirm edit with empty string, removing the todo item on internal:testid=[data-testid="todo-item"s] >> nth=1 >> internal:role=textbox[nam
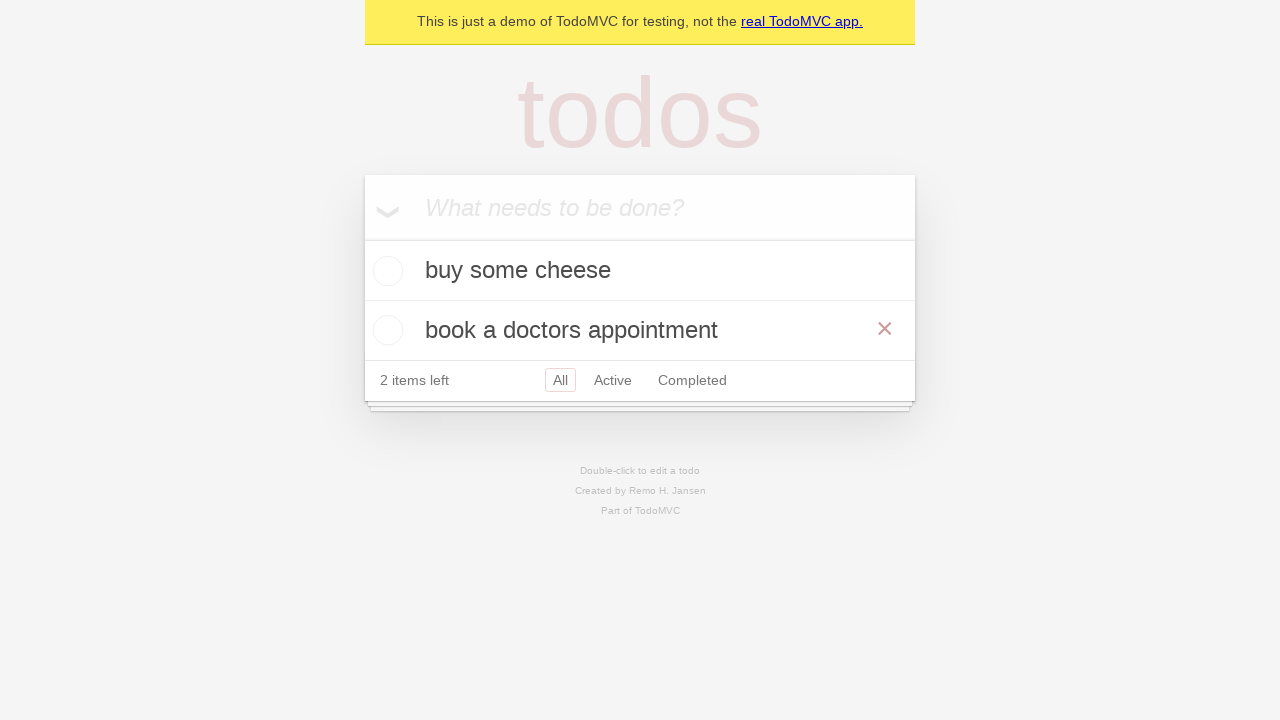

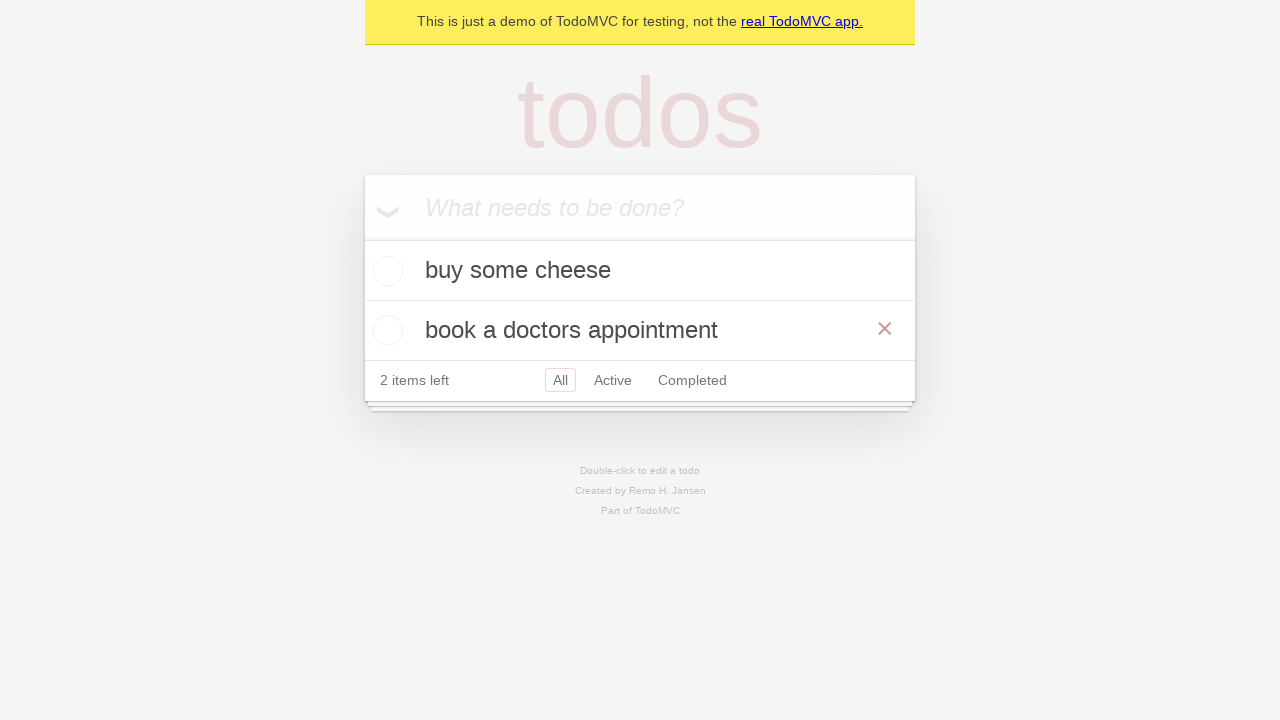